Navigates to Calley Pro features page and sets viewport to 1920x1080 resolution to verify page renders correctly at this size

Starting URL: https://www.getcalley.com/calley-pro-features/

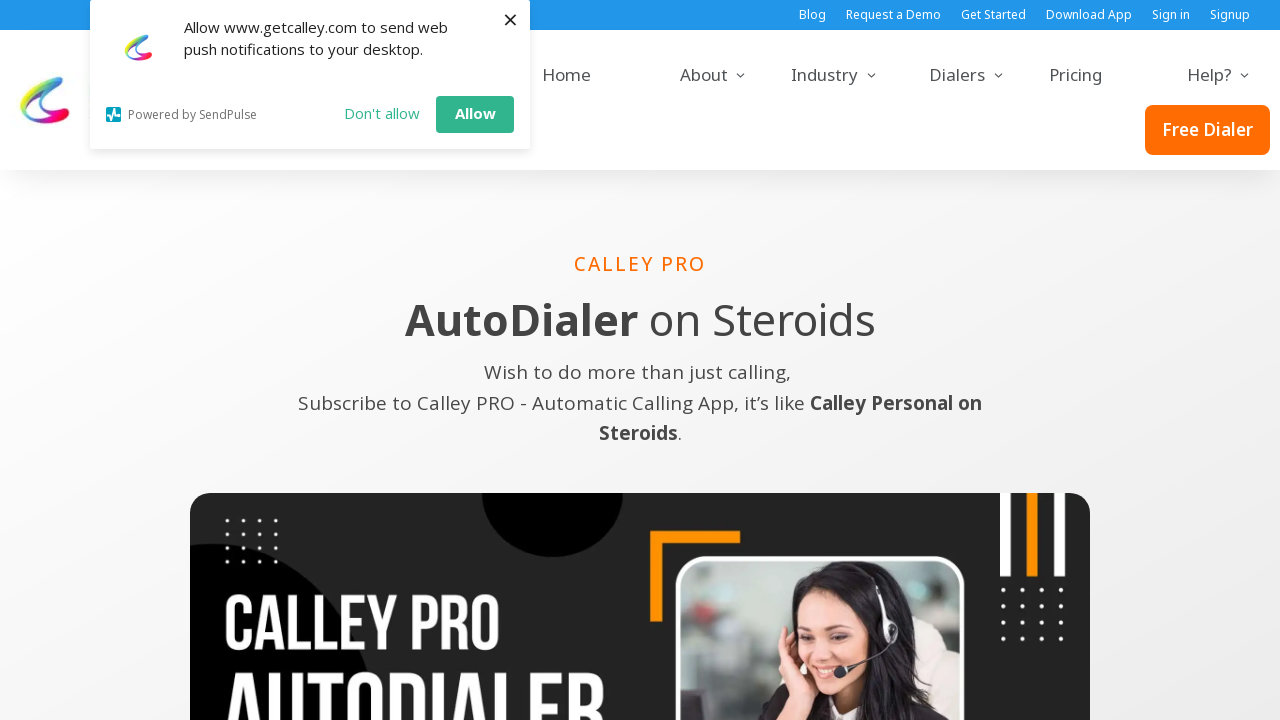

Set viewport size to 1920x1080 resolution
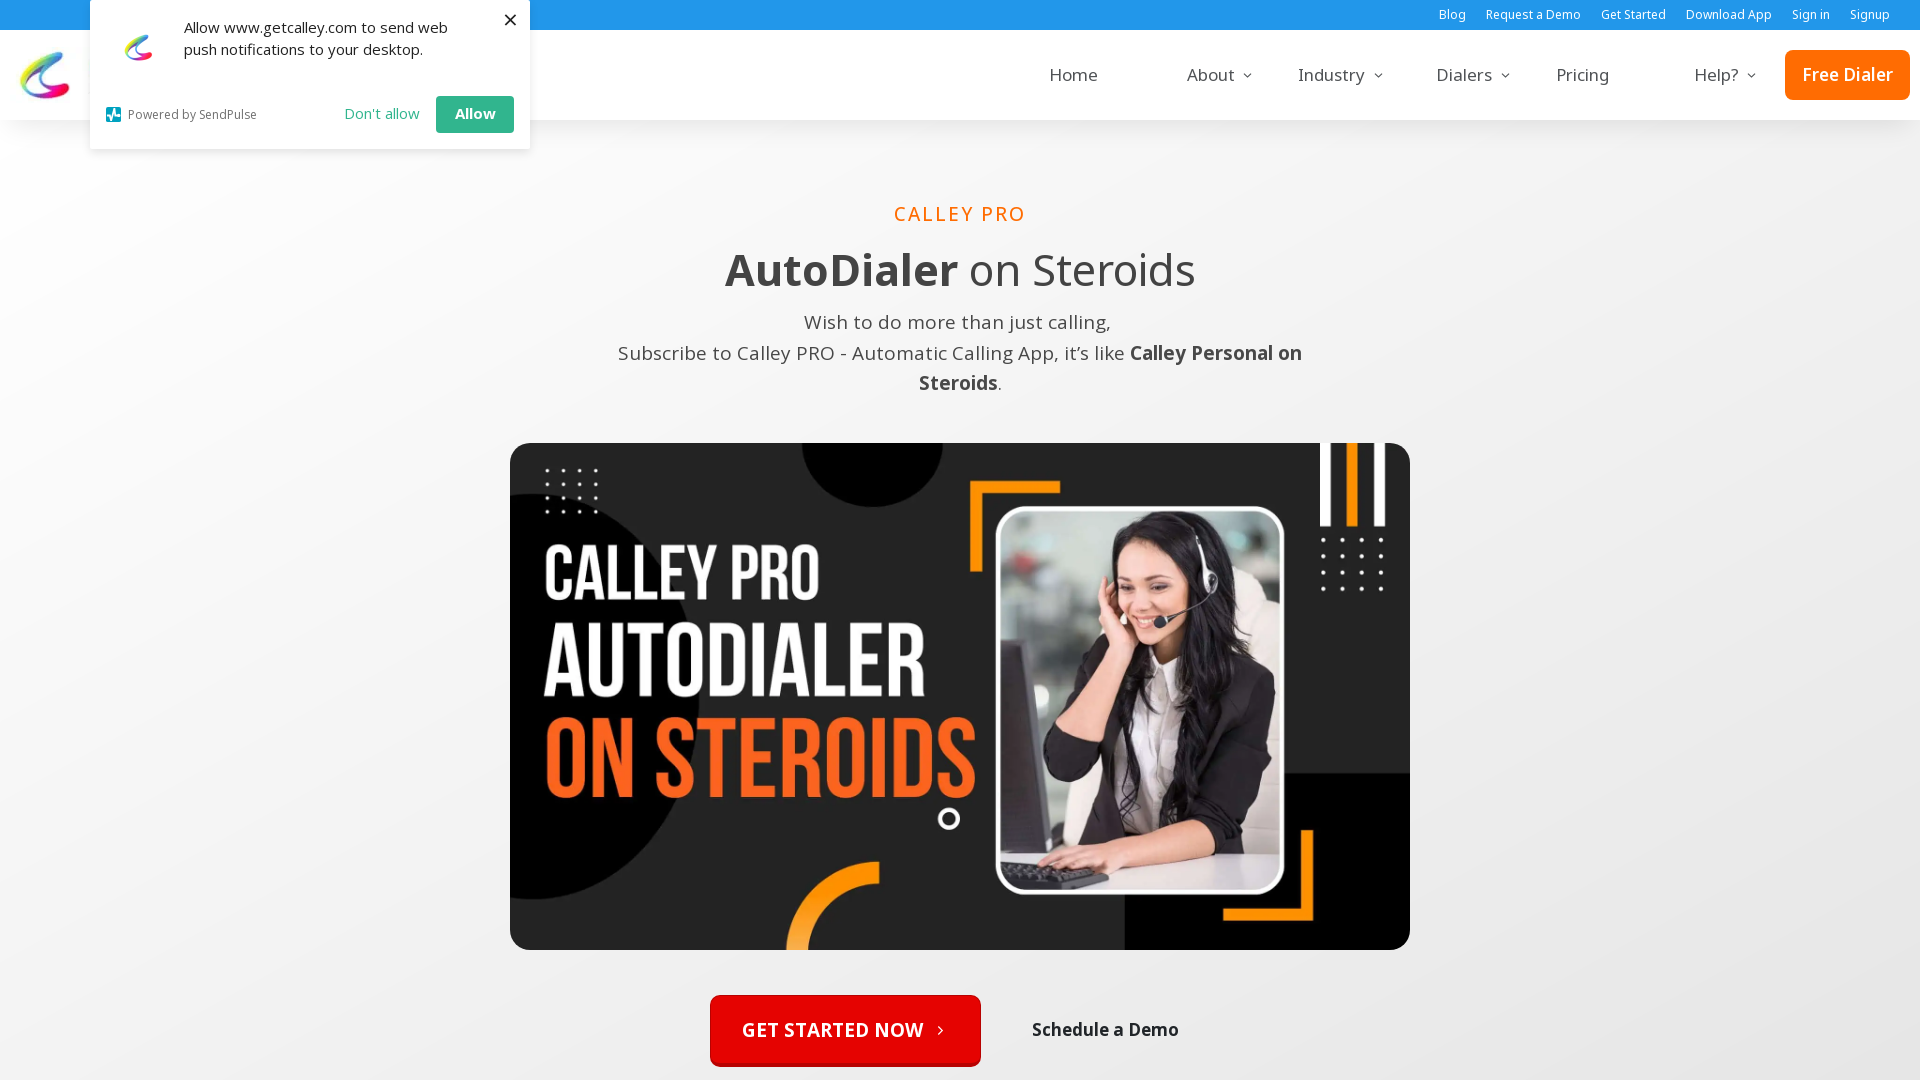

Page content loaded (networkidle state reached)
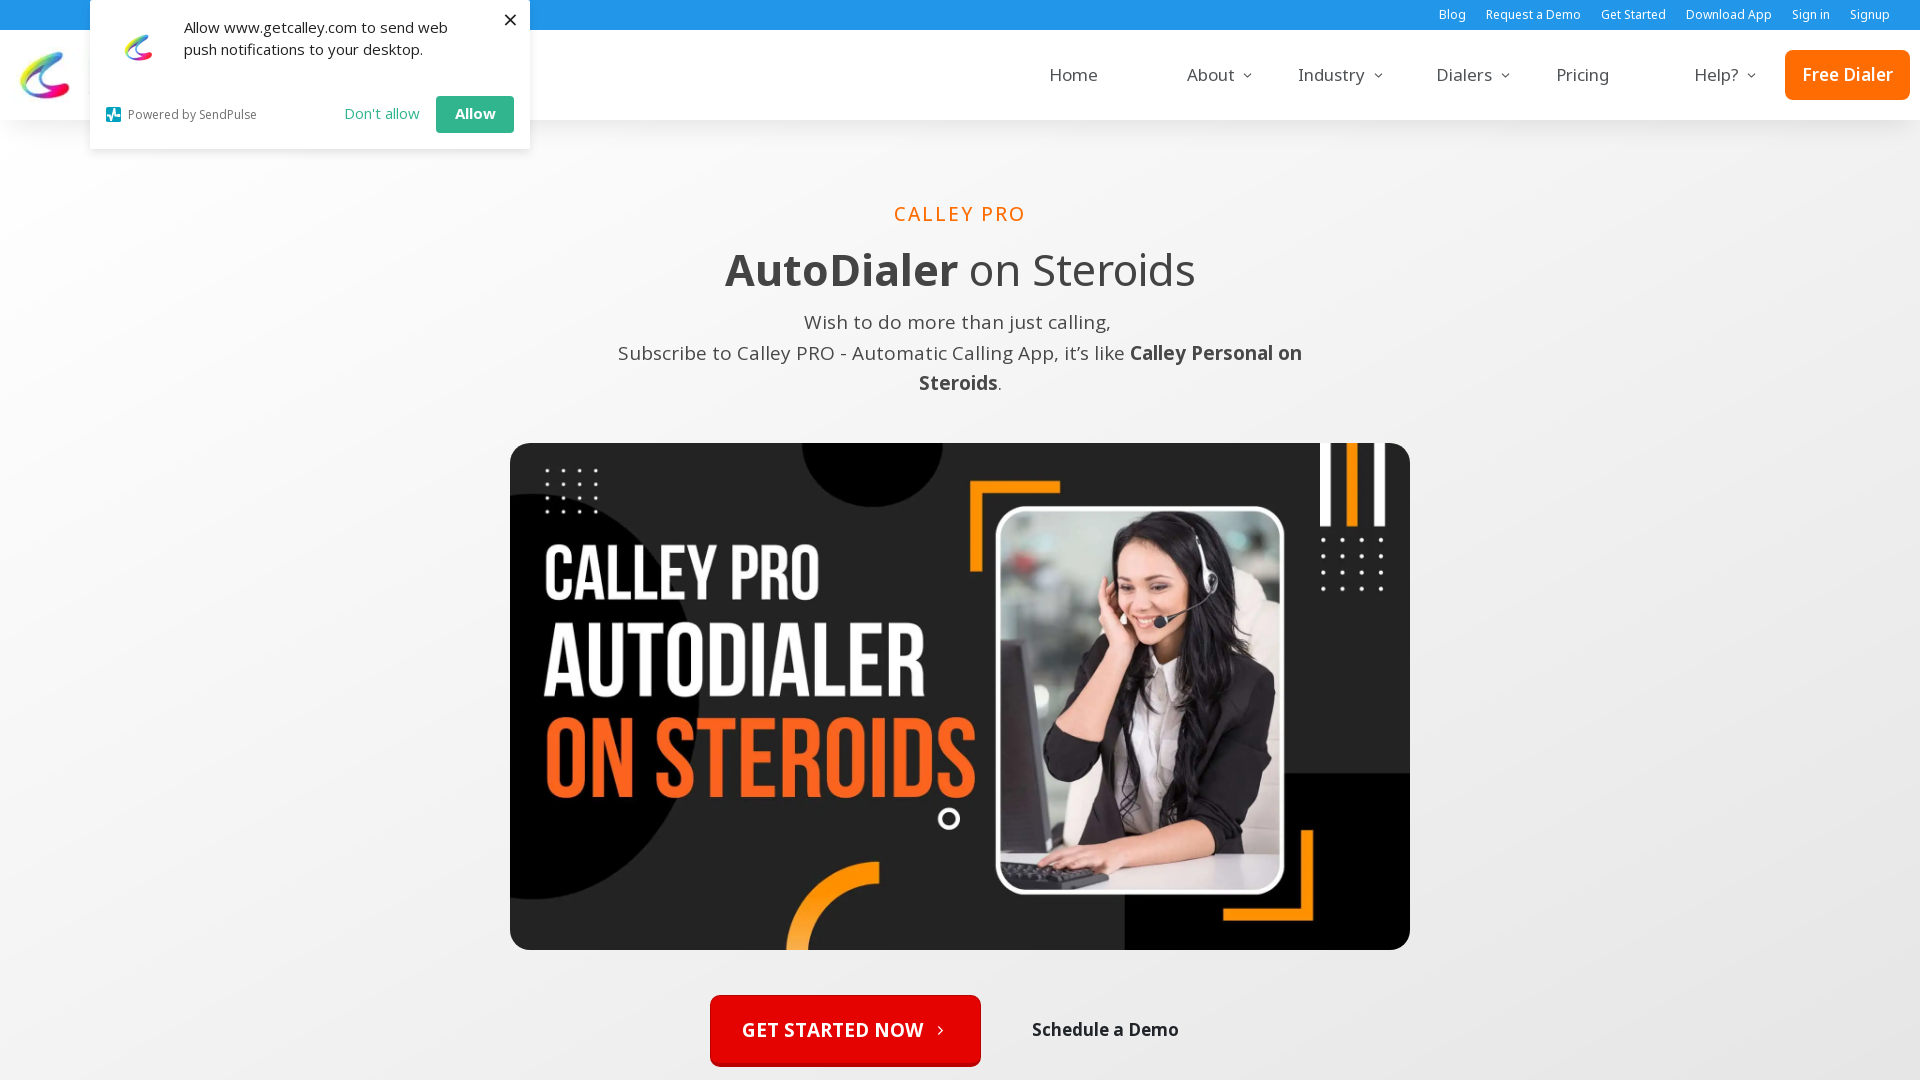

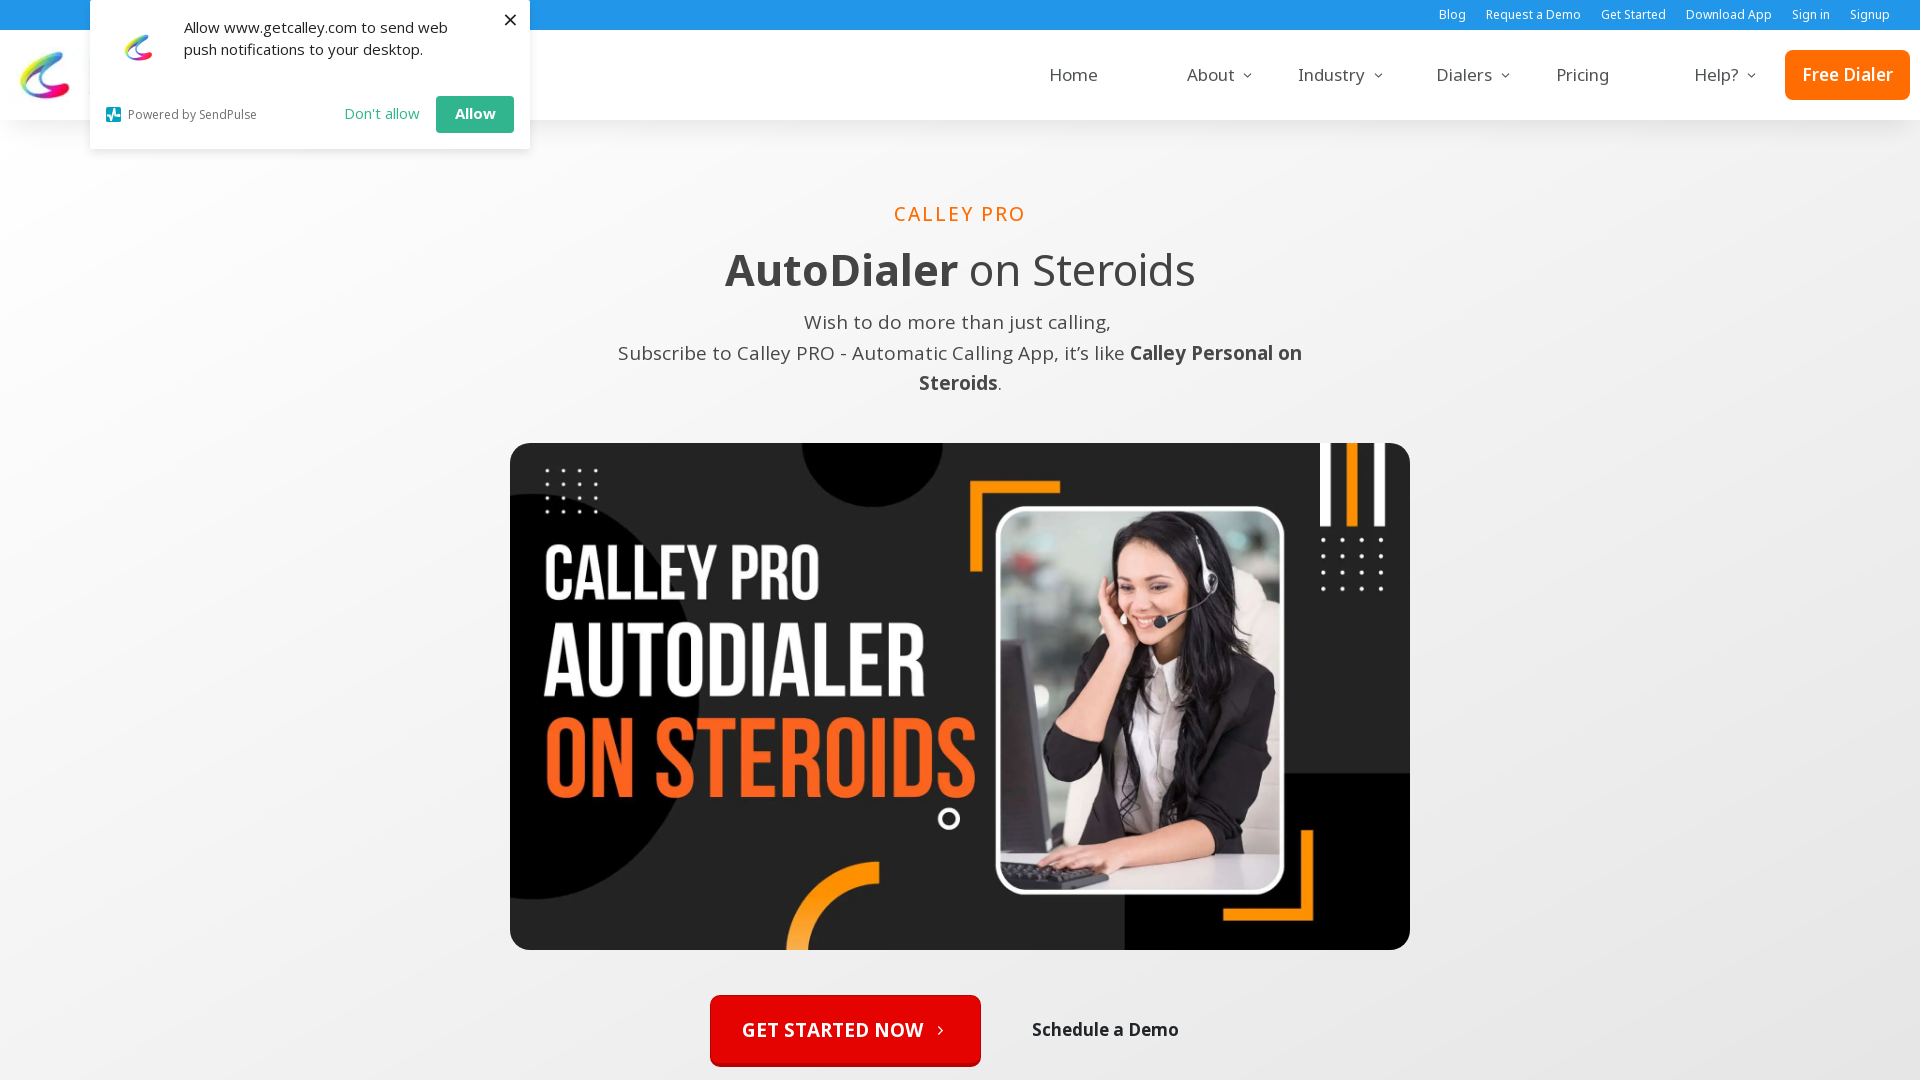